Simple test that navigates to Walmart's homepage and verifies the page loads

Starting URL: https://www.walmart.com

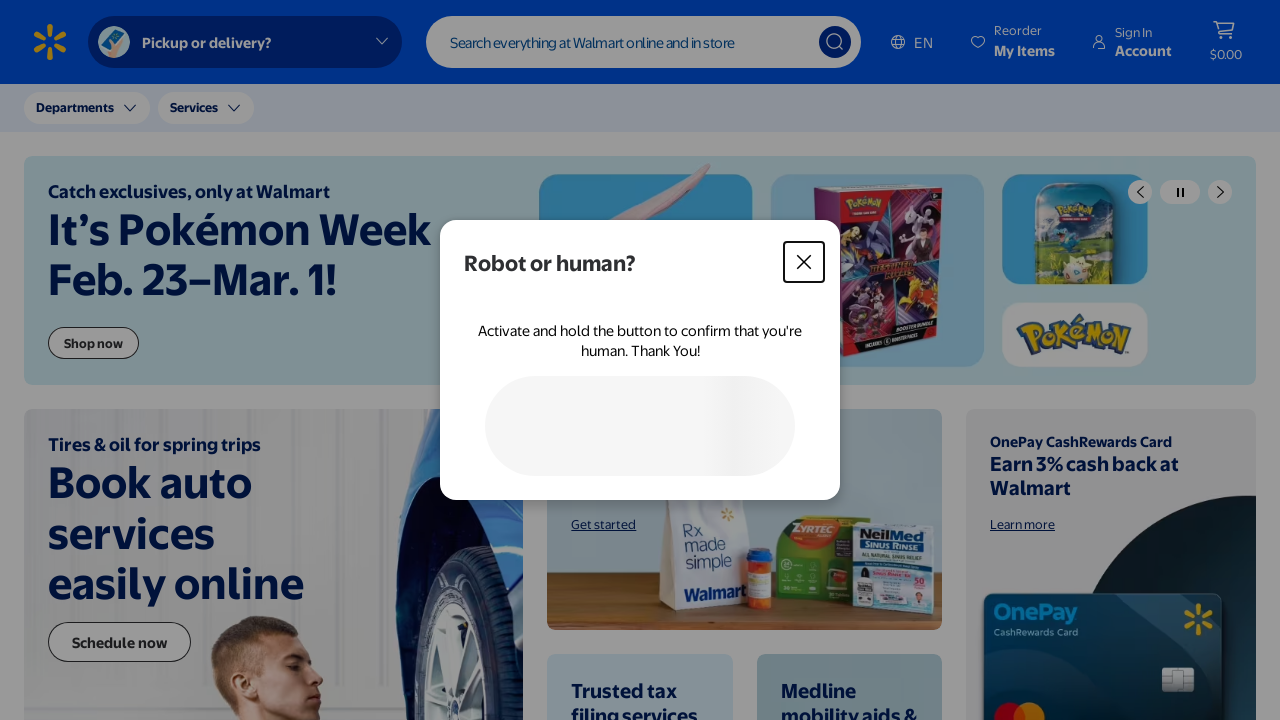

Page DOM content loaded
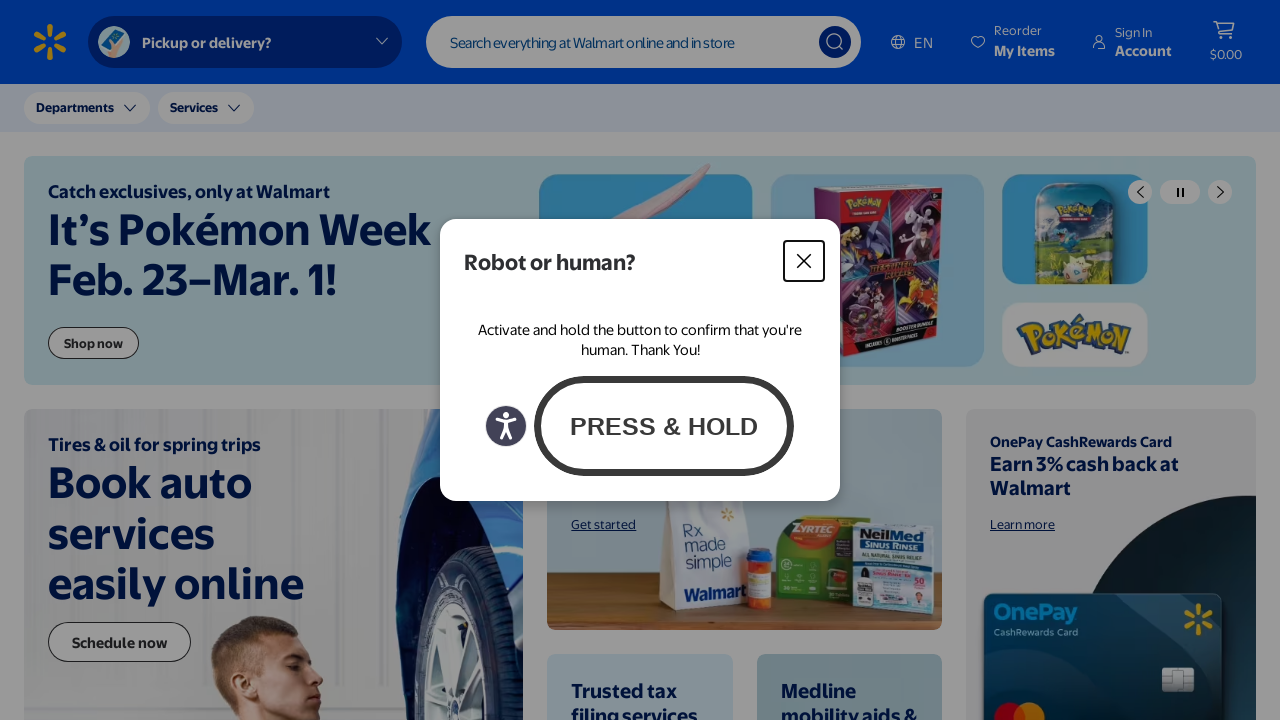

Walmart header element found - page verified
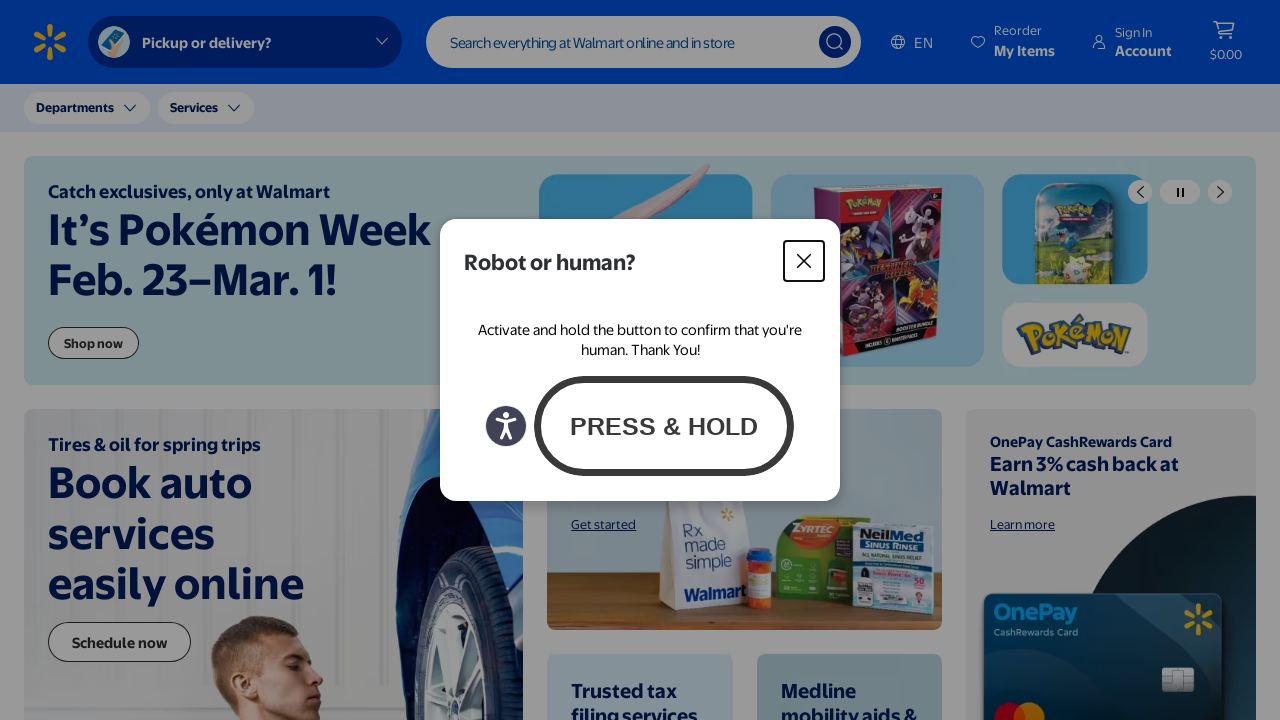

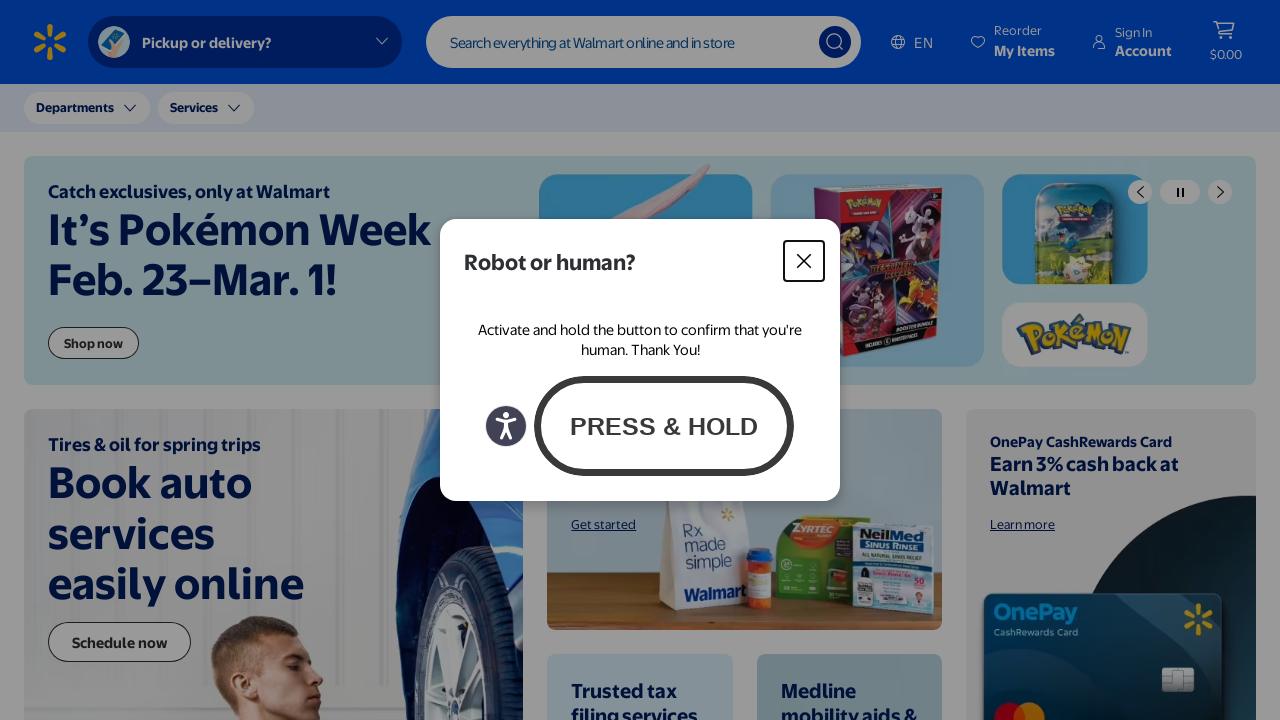